Tests JavaScript prompt alert functionality by clicking a button to trigger a prompt, entering text, and accepting the alert

Starting URL: https://the-internet.herokuapp.com/javascript_alerts

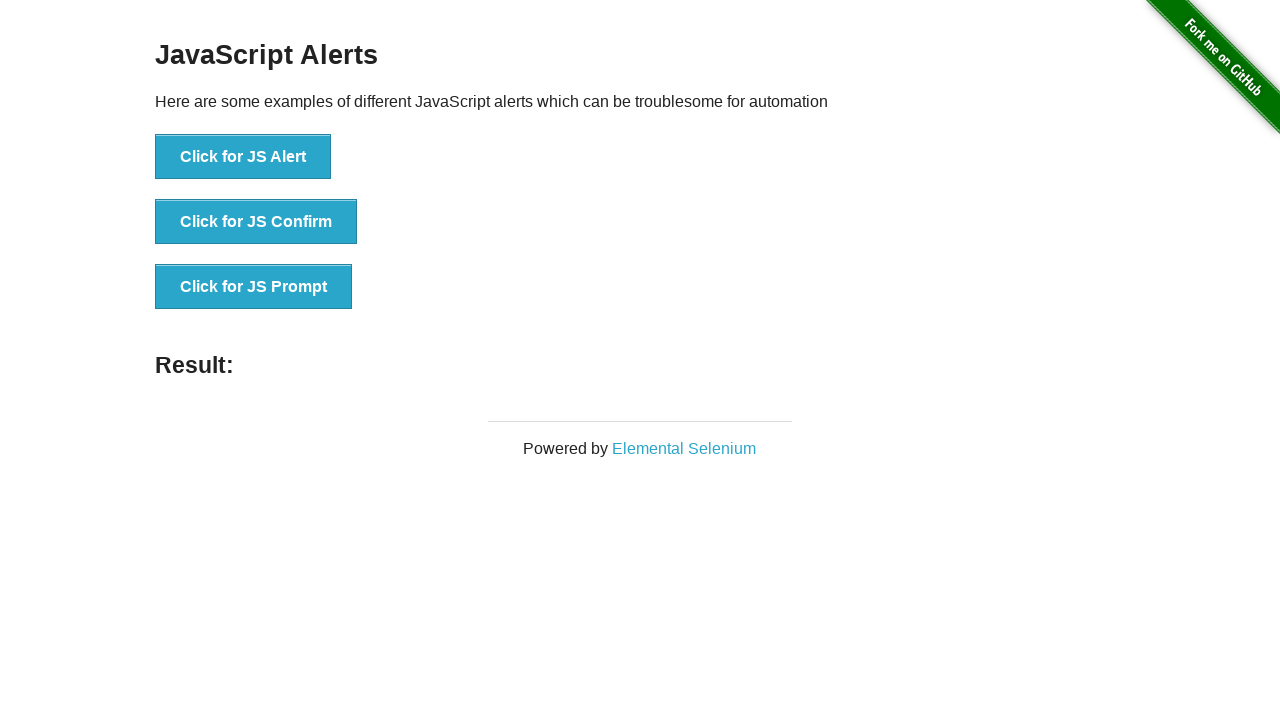

Clicked the prompt alert button at (254, 287) on xpath=/html/body/div[2]/div/div/ul/li[3]/button
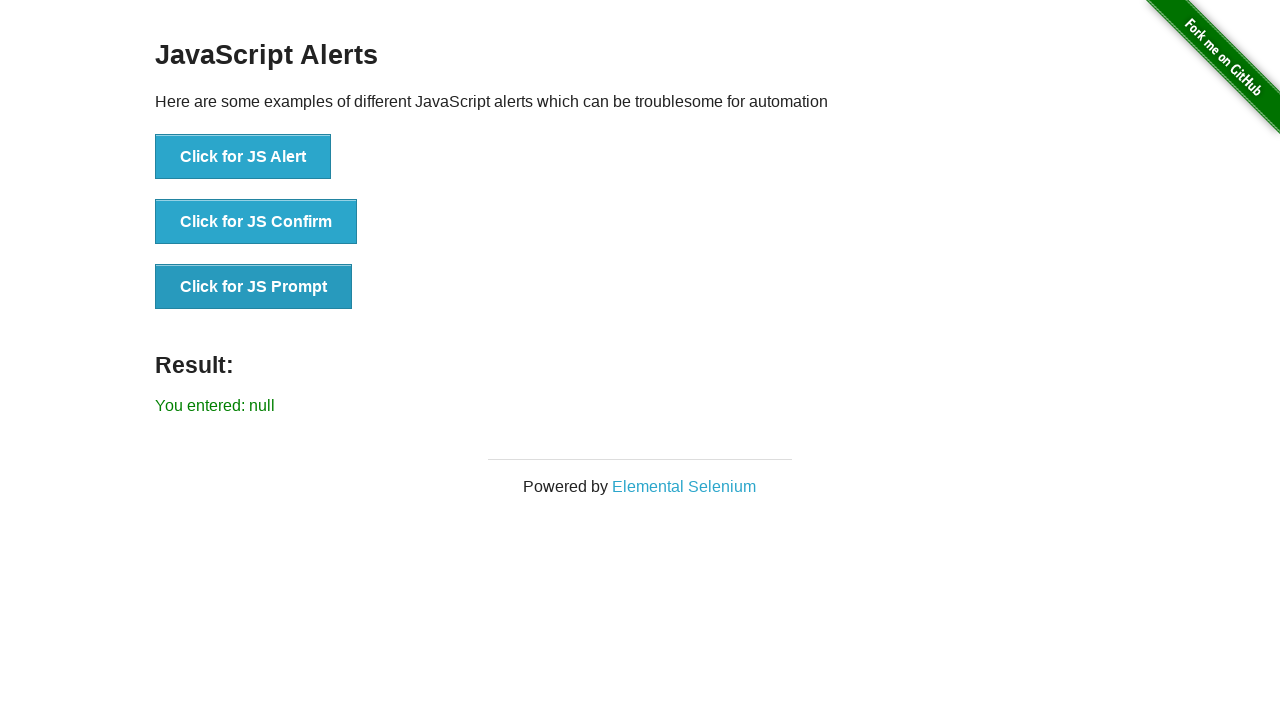

Set up dialog handler to accept prompt with text 'Test input text 123'
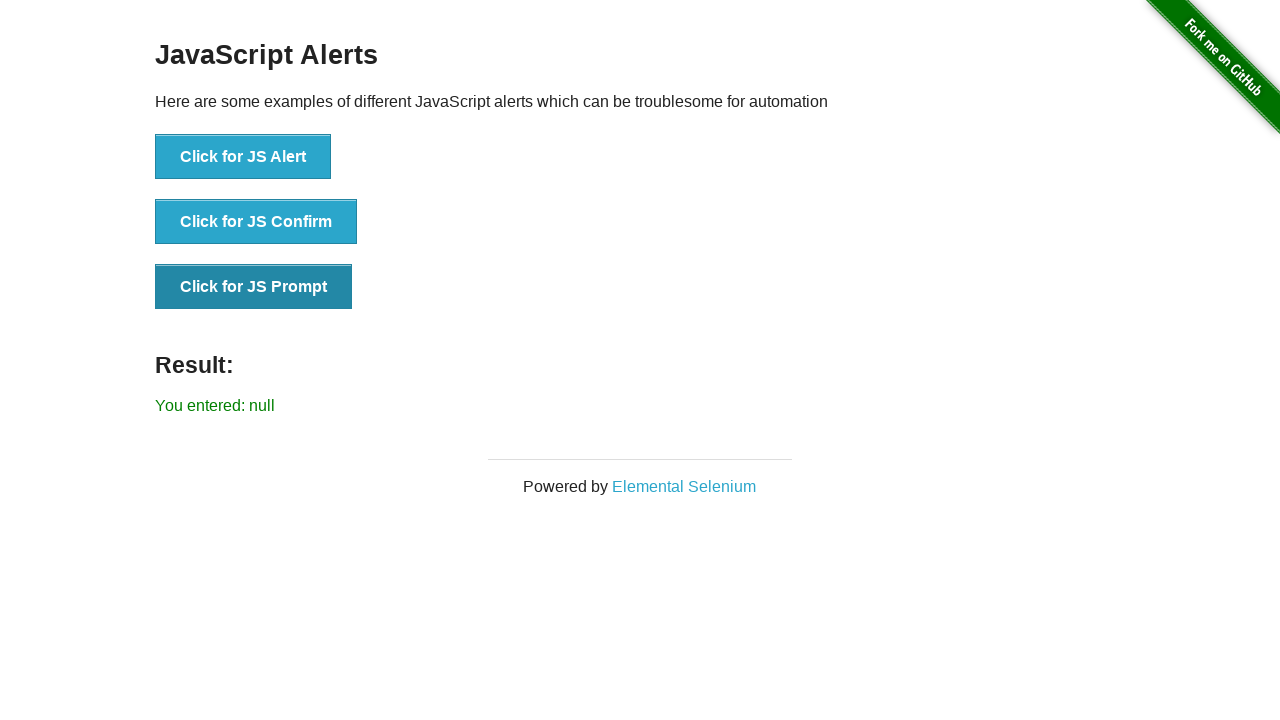

Clicked the prompt alert button again to trigger dialog at (254, 287) on xpath=/html/body/div[2]/div/div/ul/li[3]/button
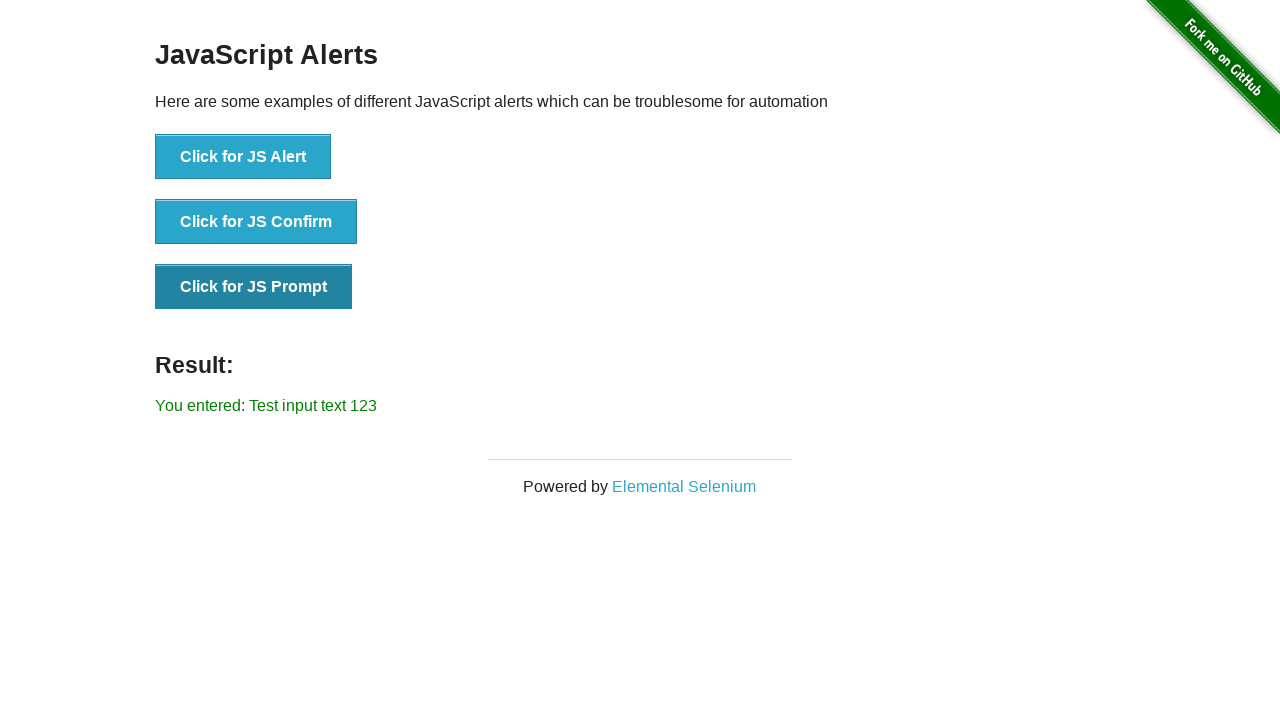

Alert result message appeared on page
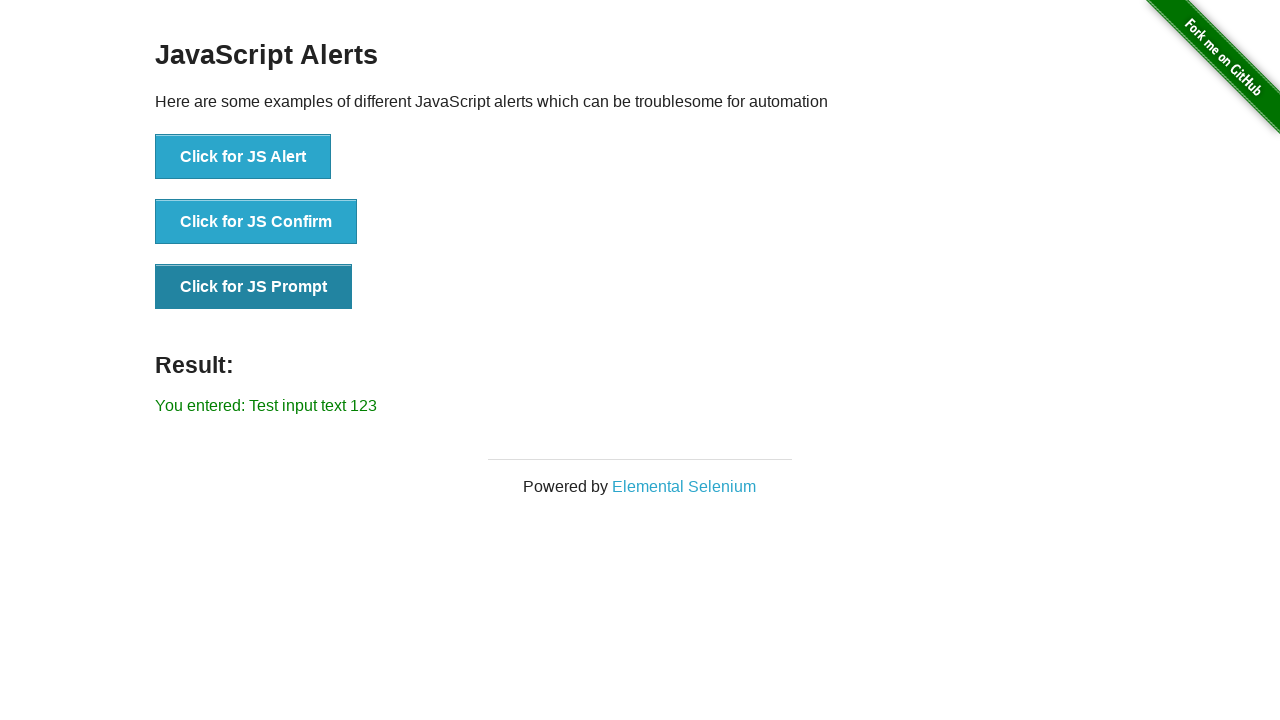

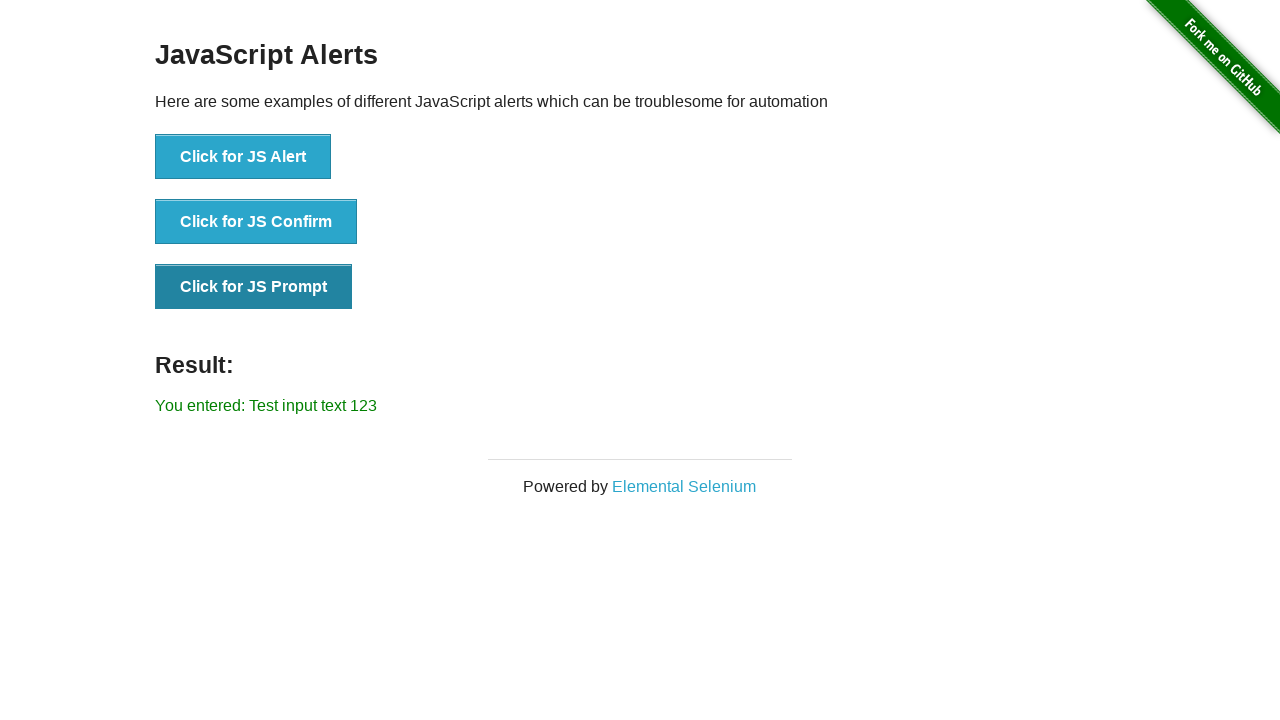